Tests dynamic element loading by clicking a start button and waiting for welcome text to appear

Starting URL: https://syntaxprojects.com/dynamic-elements-loading.php

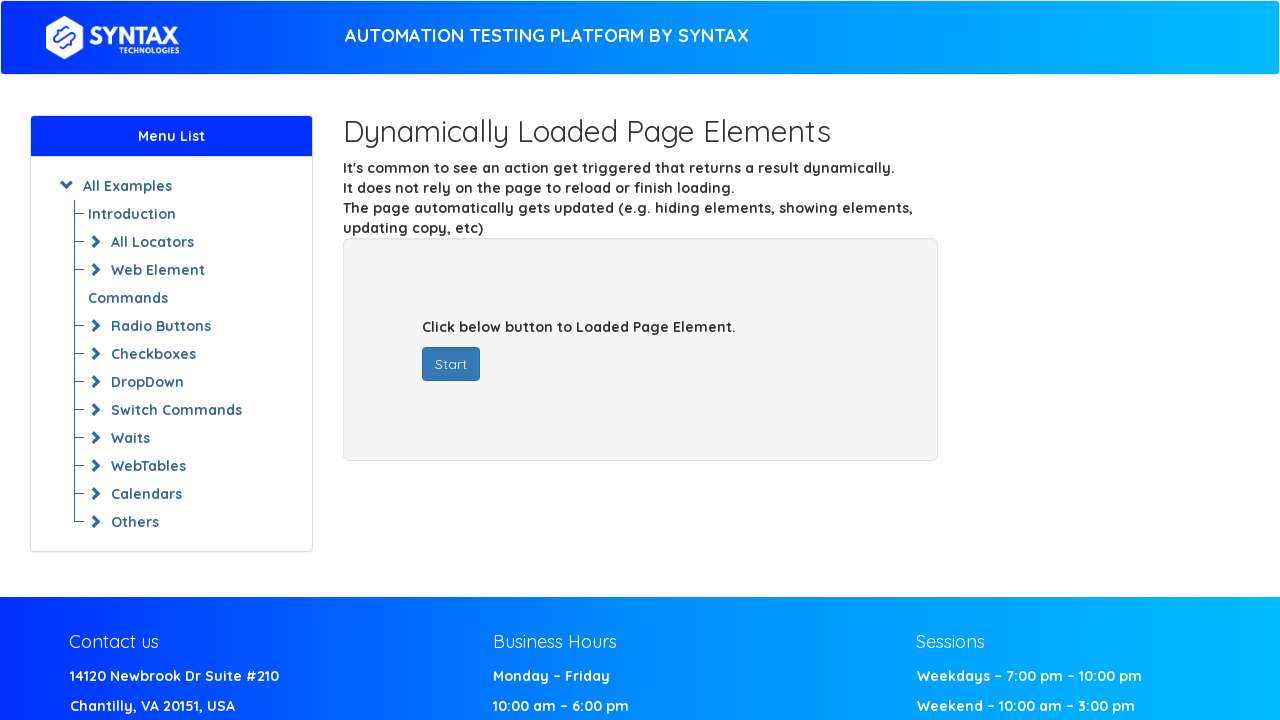

Clicked start button to trigger dynamic content loading at (451, 364) on button#startButton
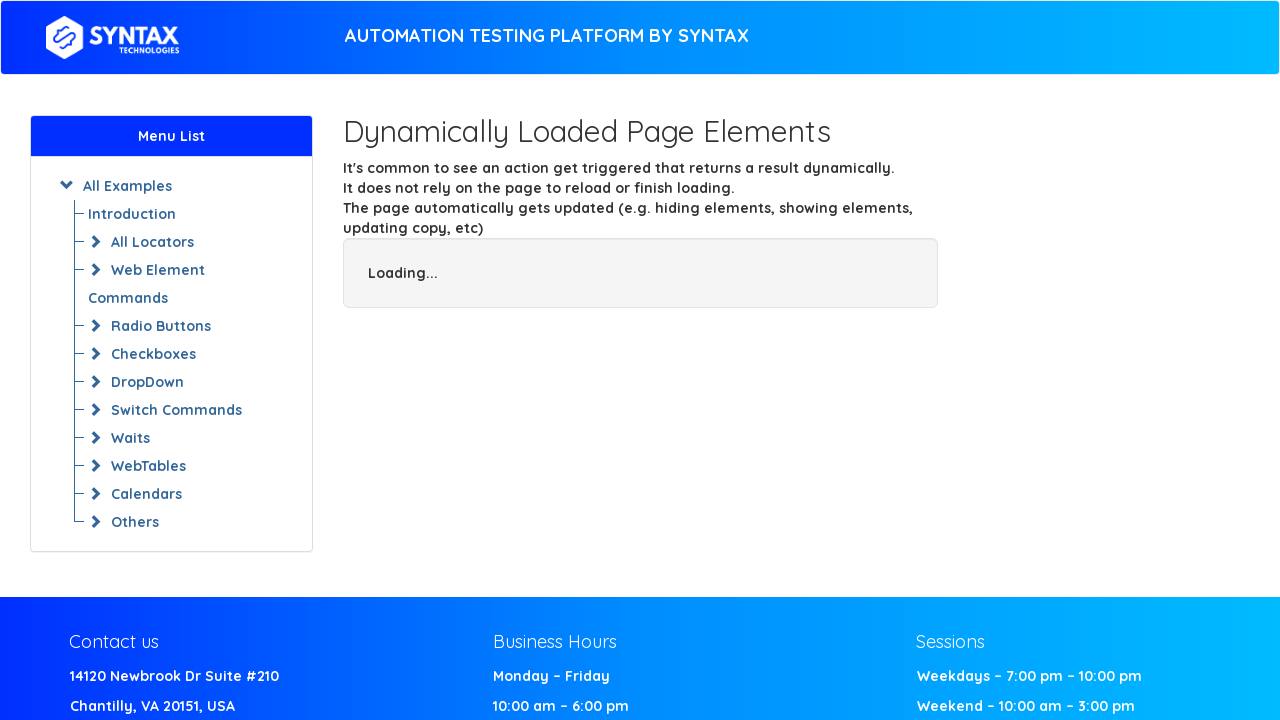

Welcome text appeared after dynamic loading
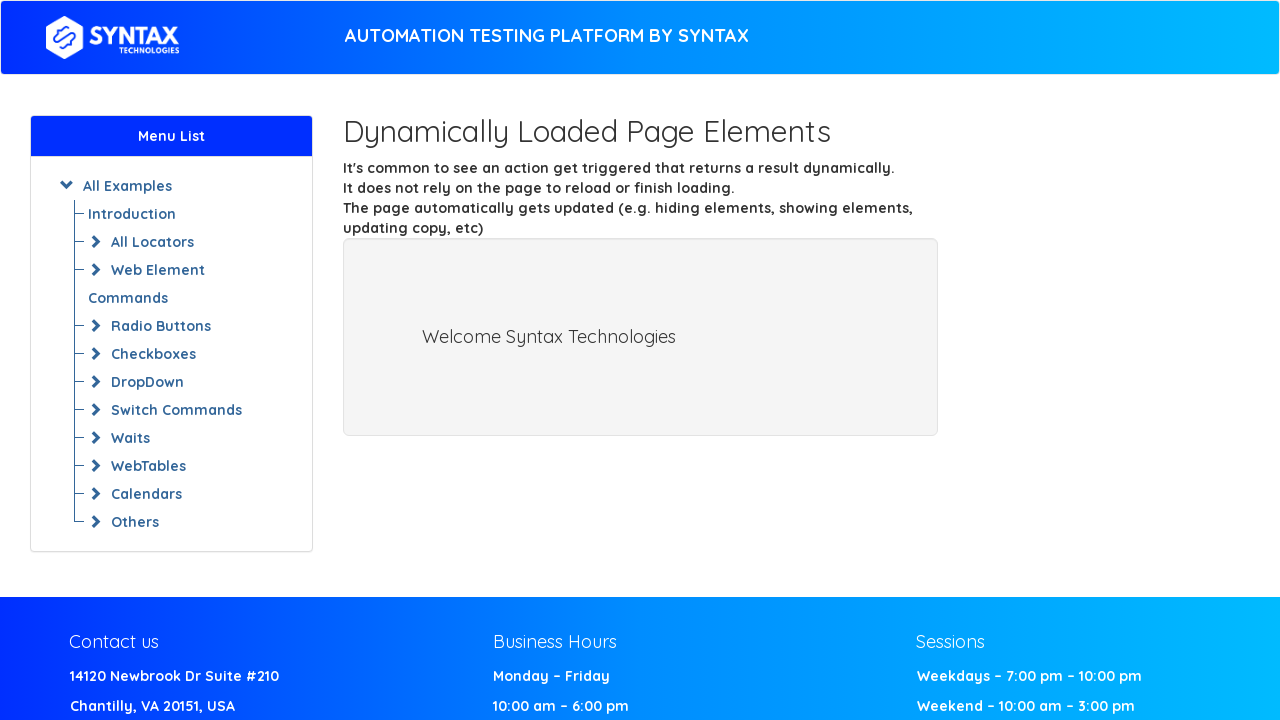

Retrieved welcome text: Welcome Syntax Technologies
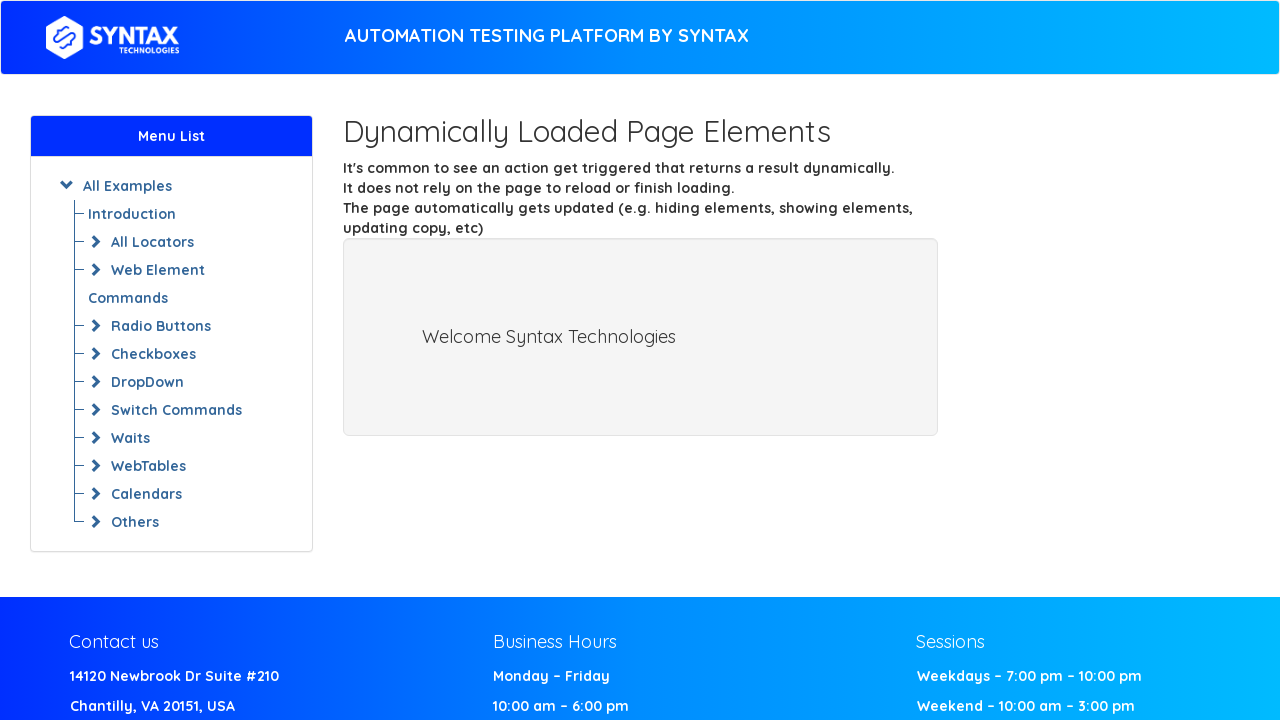

Printed welcome text to console: Welcome Syntax Technologies
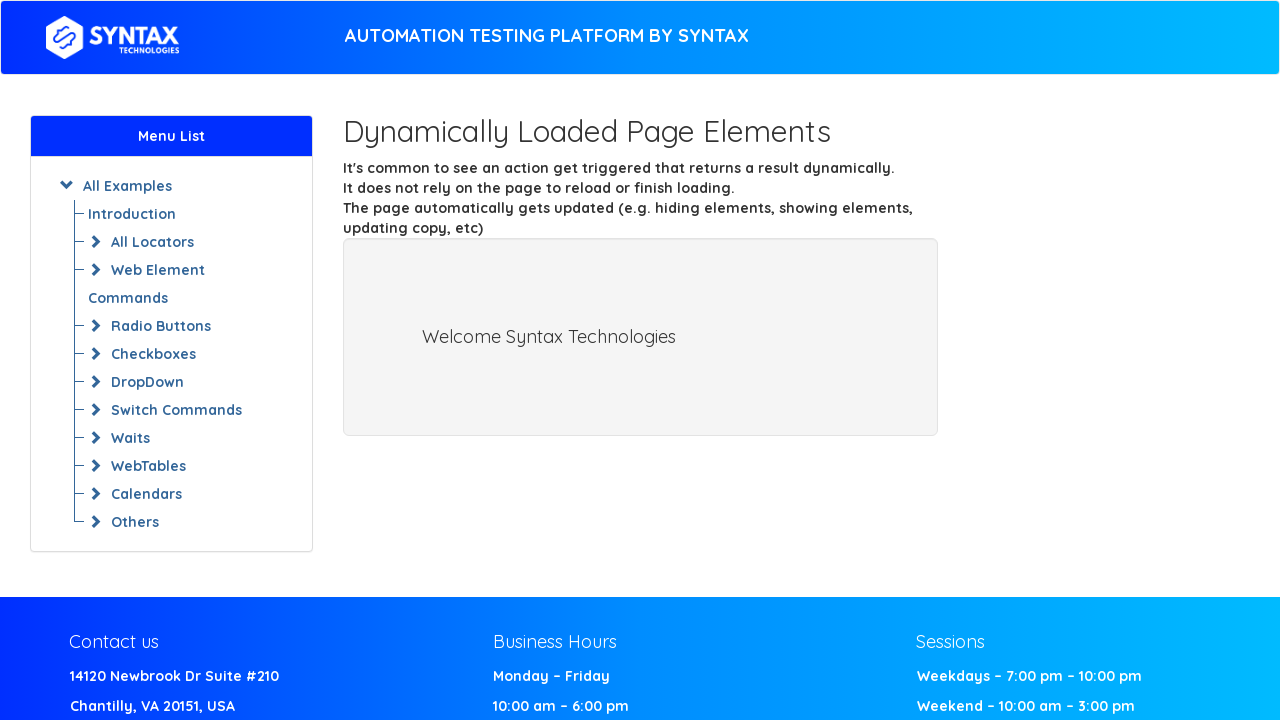

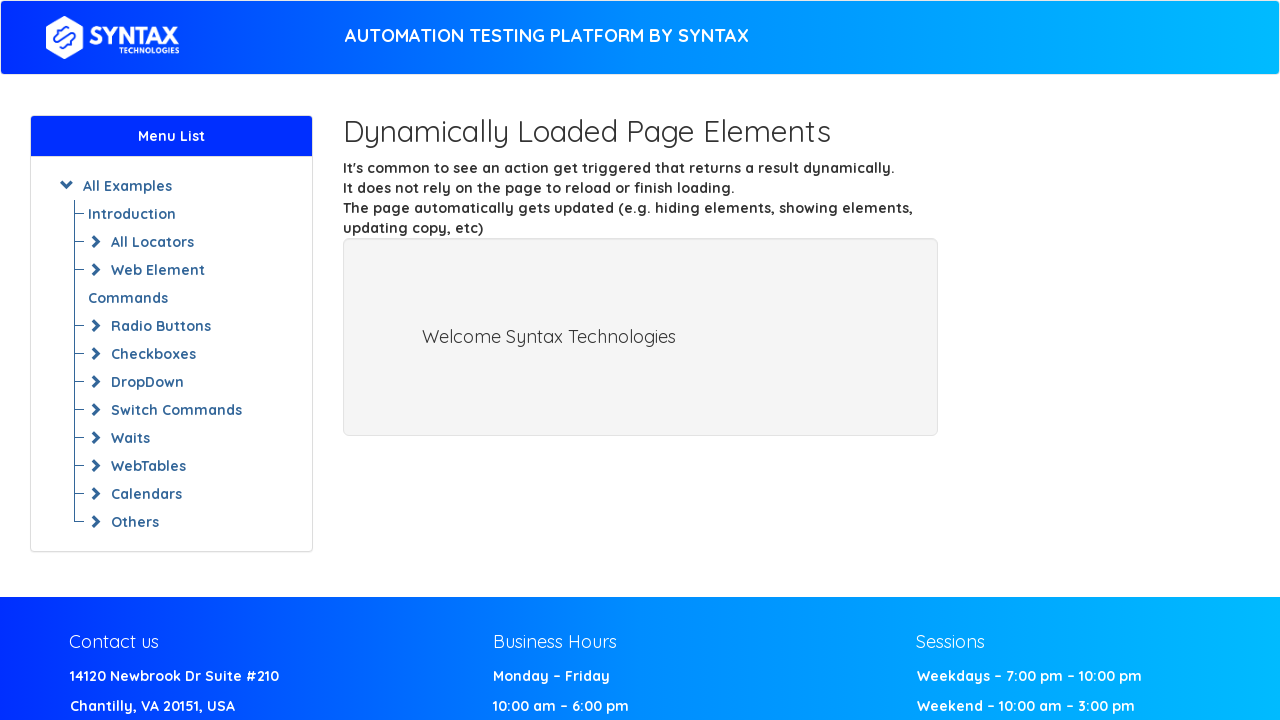